Tests table sorting functionality by clicking on a column header and verifying that the table data is sorted correctly

Starting URL: https://rahulshettyacademy.com/seleniumPractise/#/offers

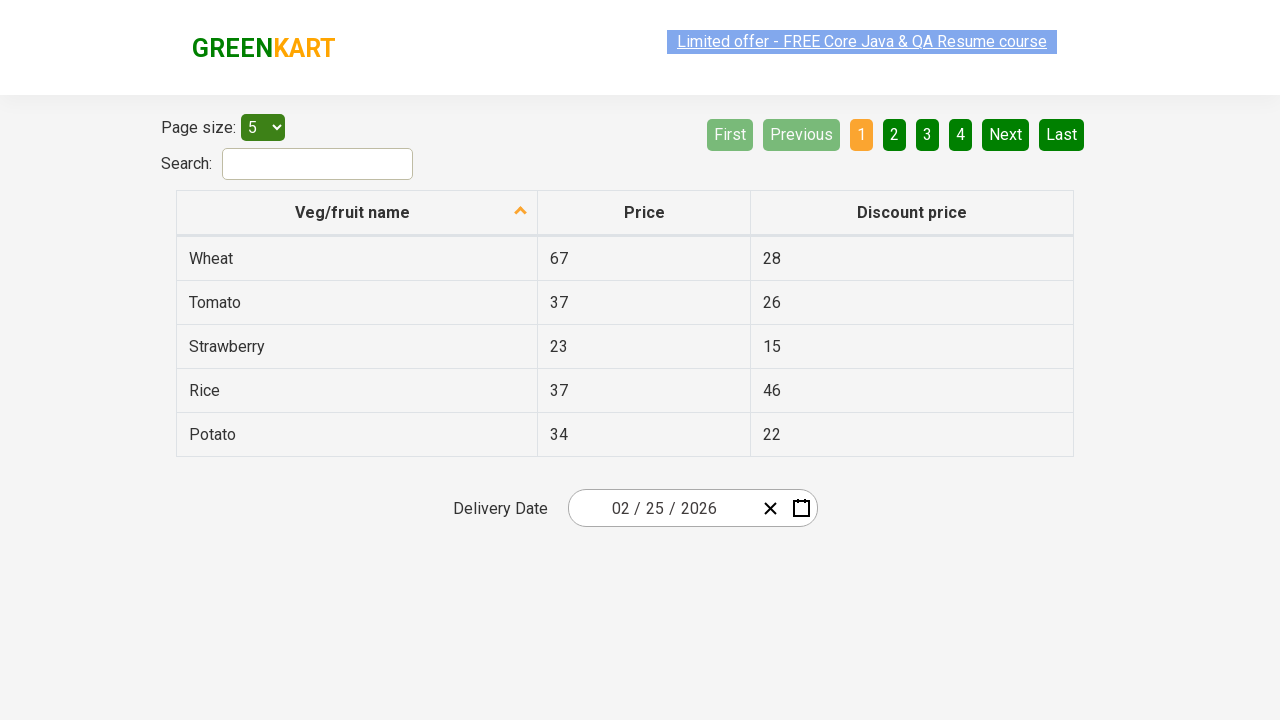

Clicked first column header to sort table at (357, 213) on th:nth-child(1)
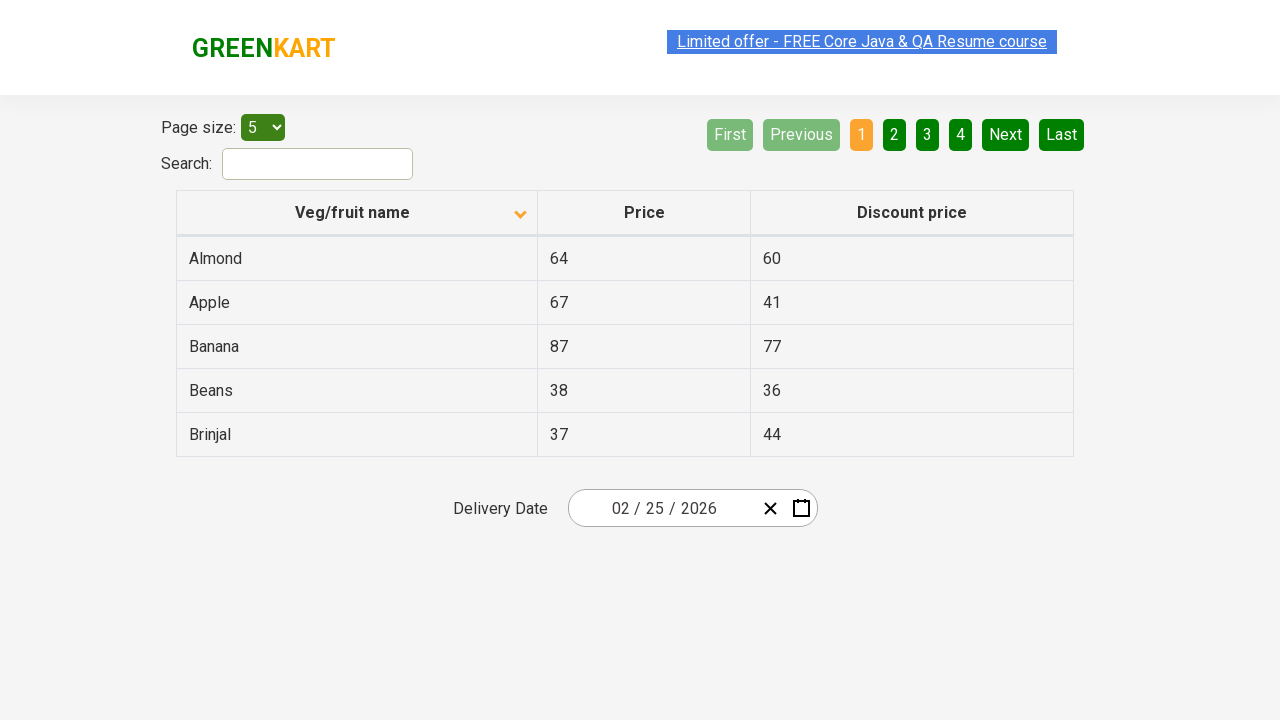

Waited 500ms for table to sort
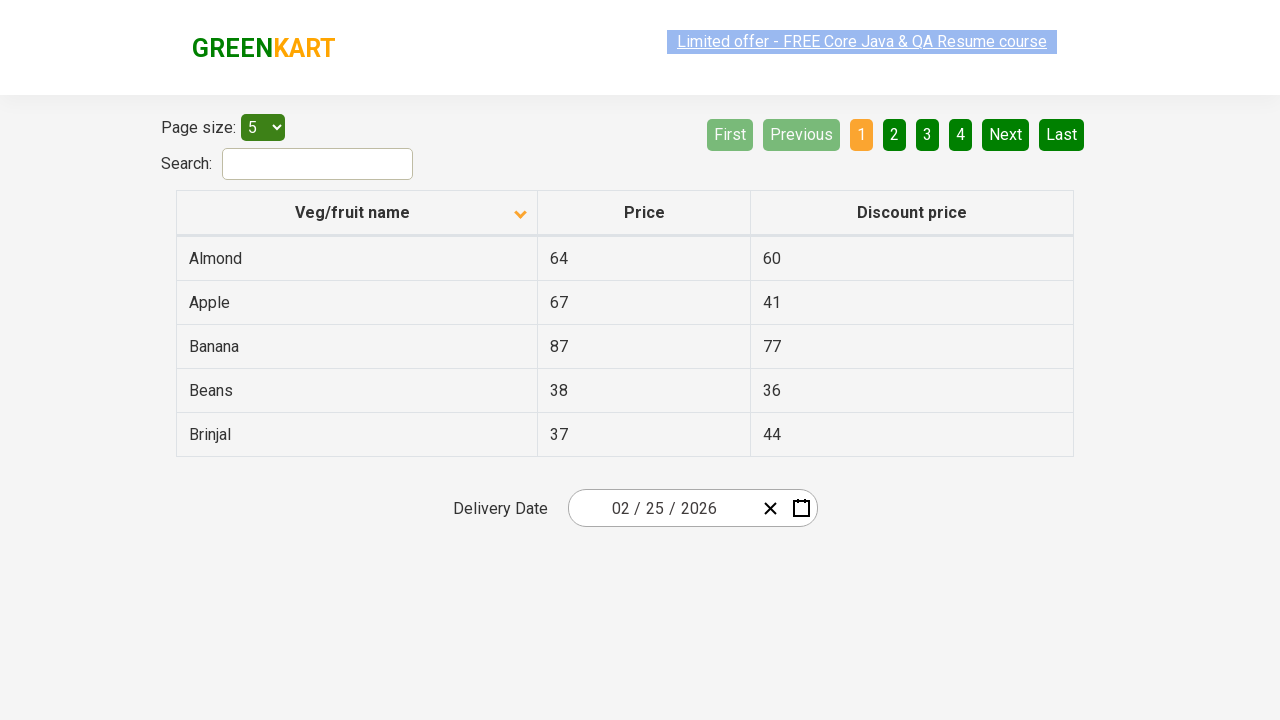

Retrieved all first column values from table
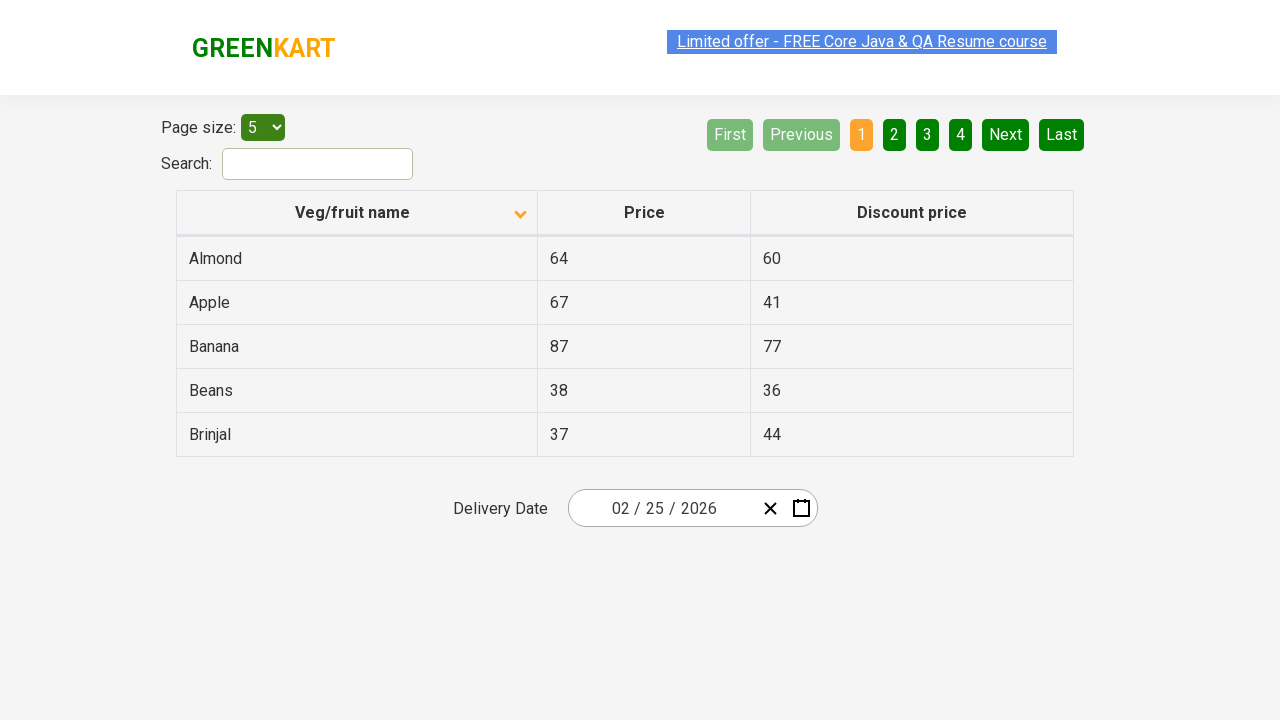

Extracted text content from all first column cells
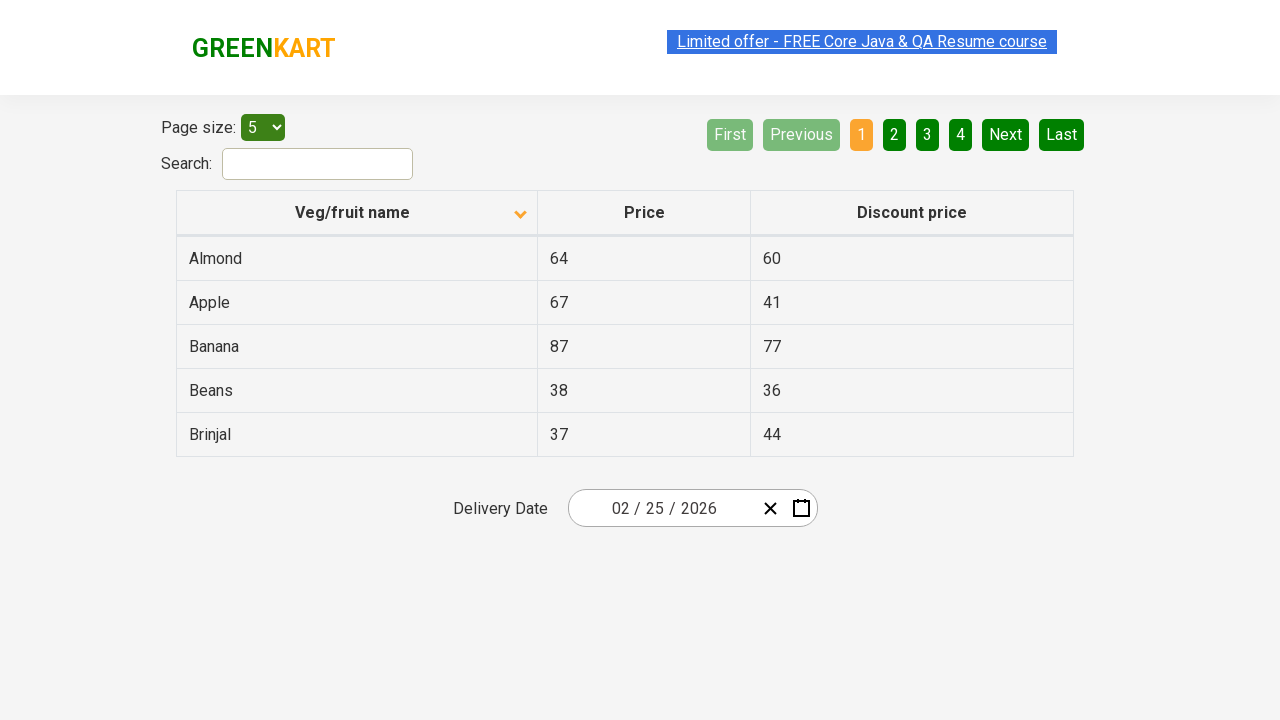

Created sorted copy of original values for comparison
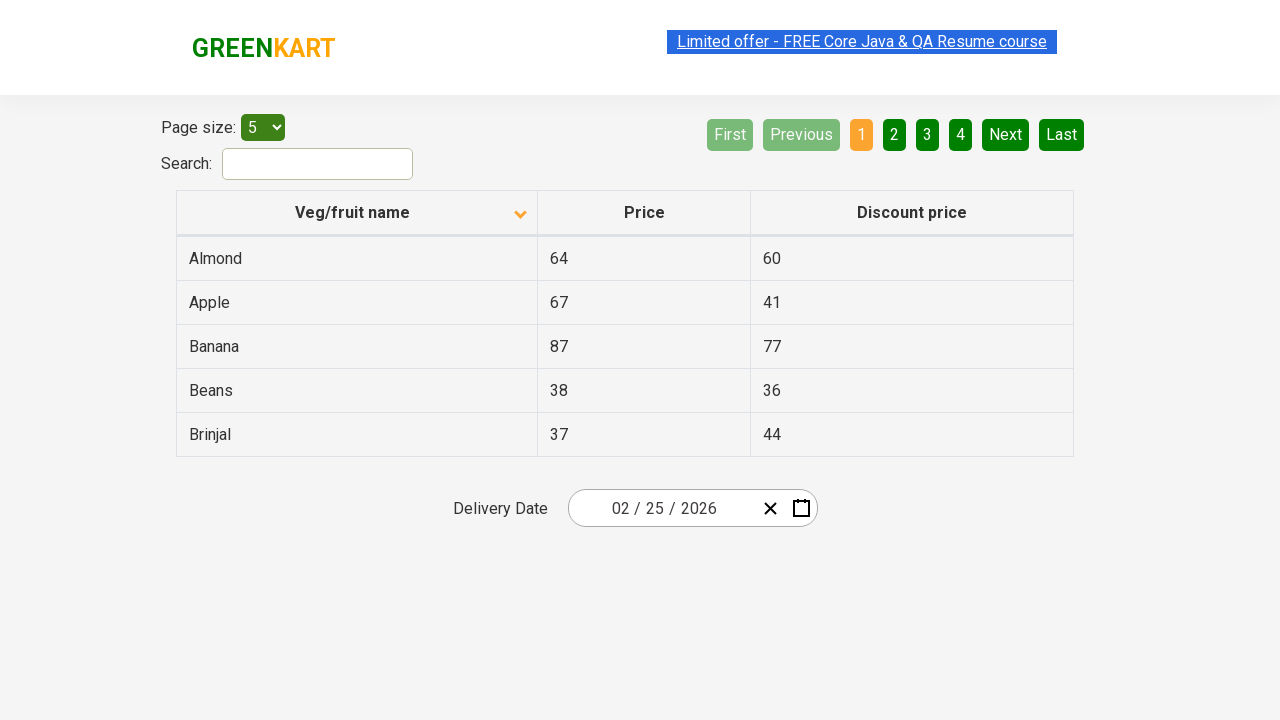

Verified table column is sorted correctly
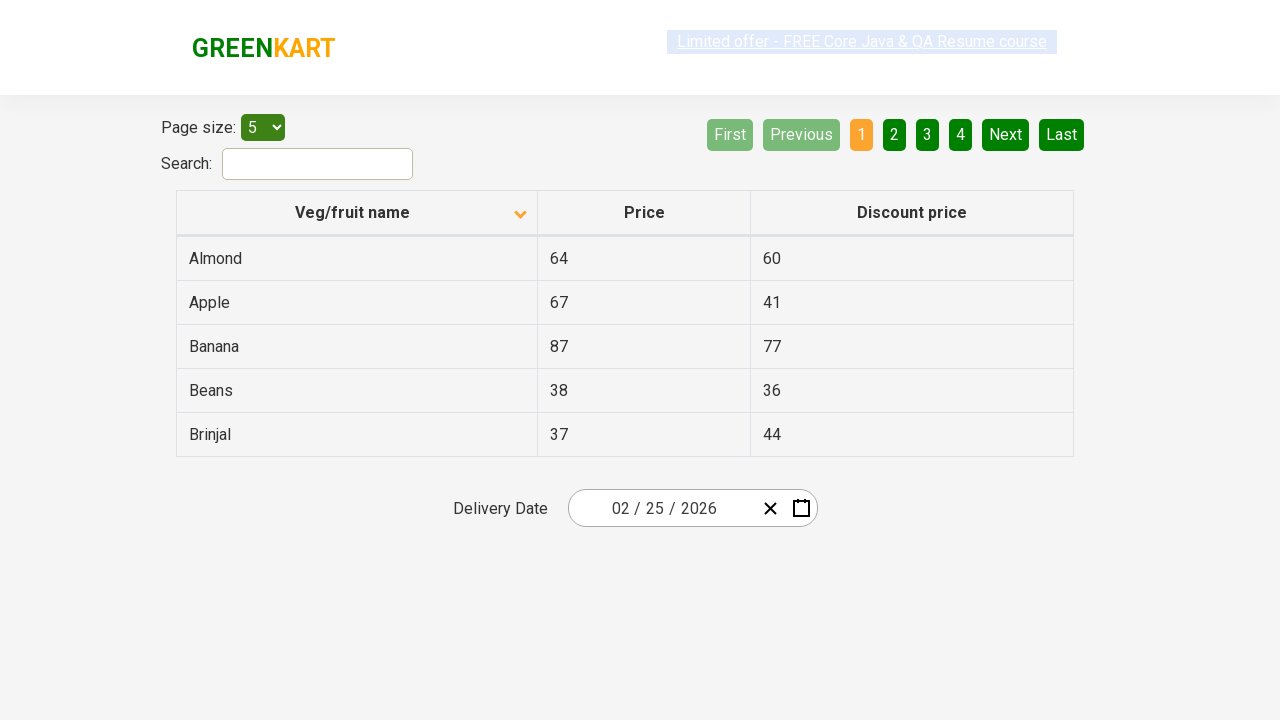

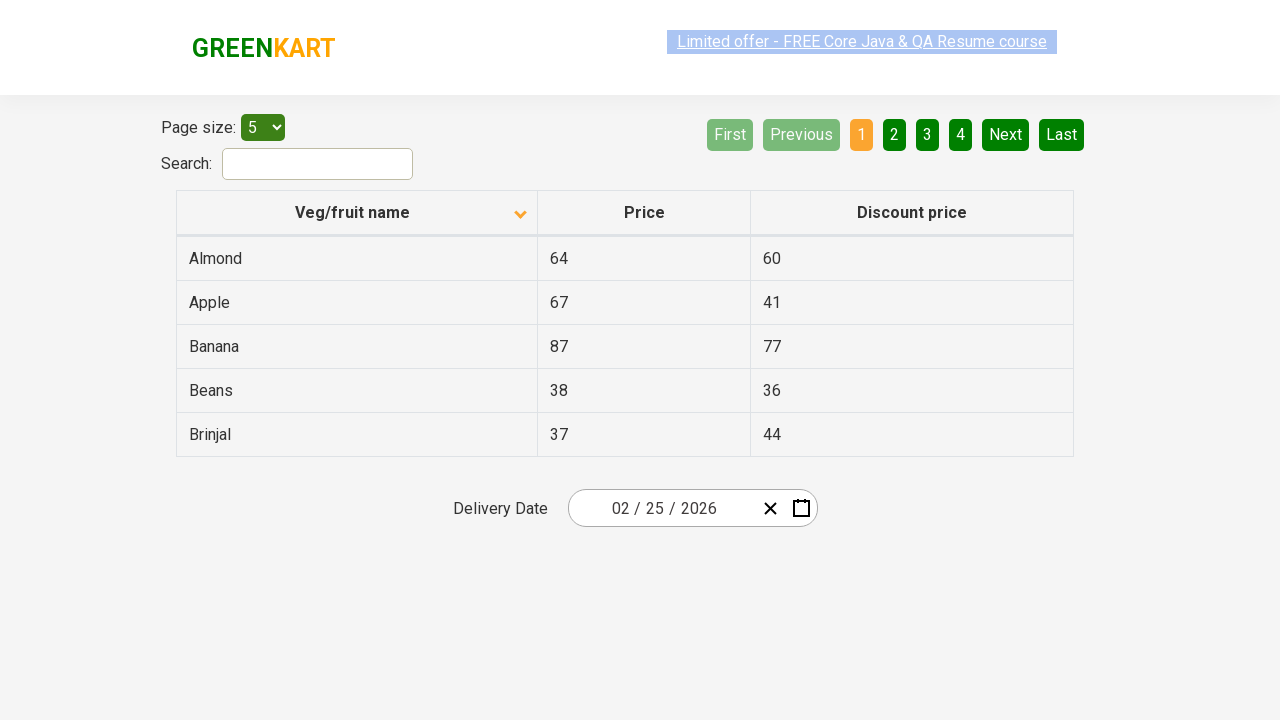